Tests that an image with specific ID loads correctly and has the expected alt attribute

Starting URL: https://bonigarcia.dev/selenium-webdriver-java/loading-images.html

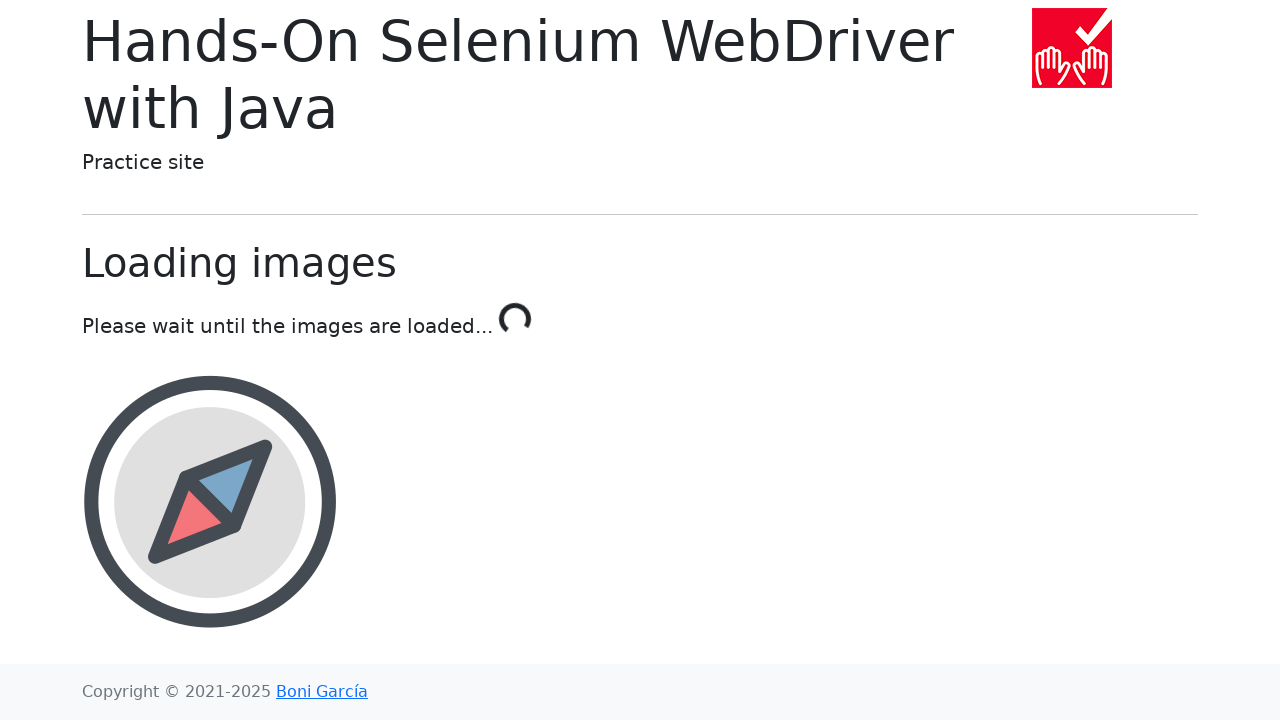

Navigated to loading-images test page
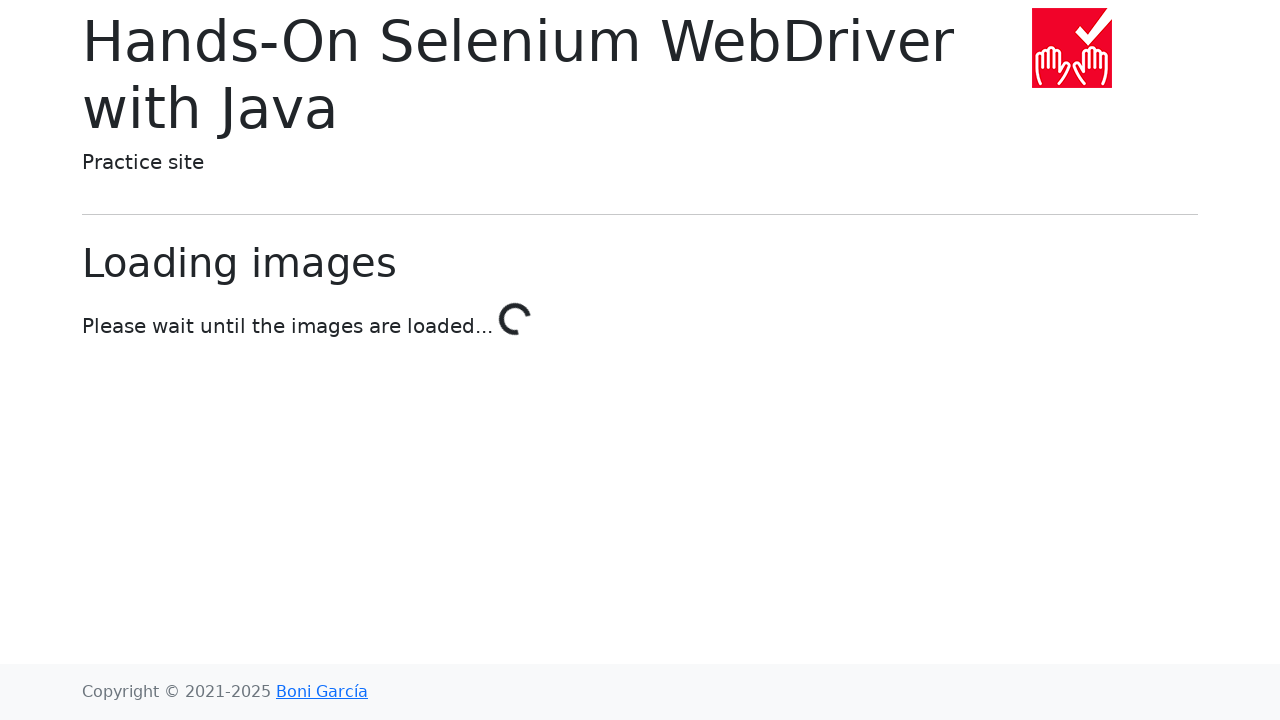

Award image with ID 'award' became visible
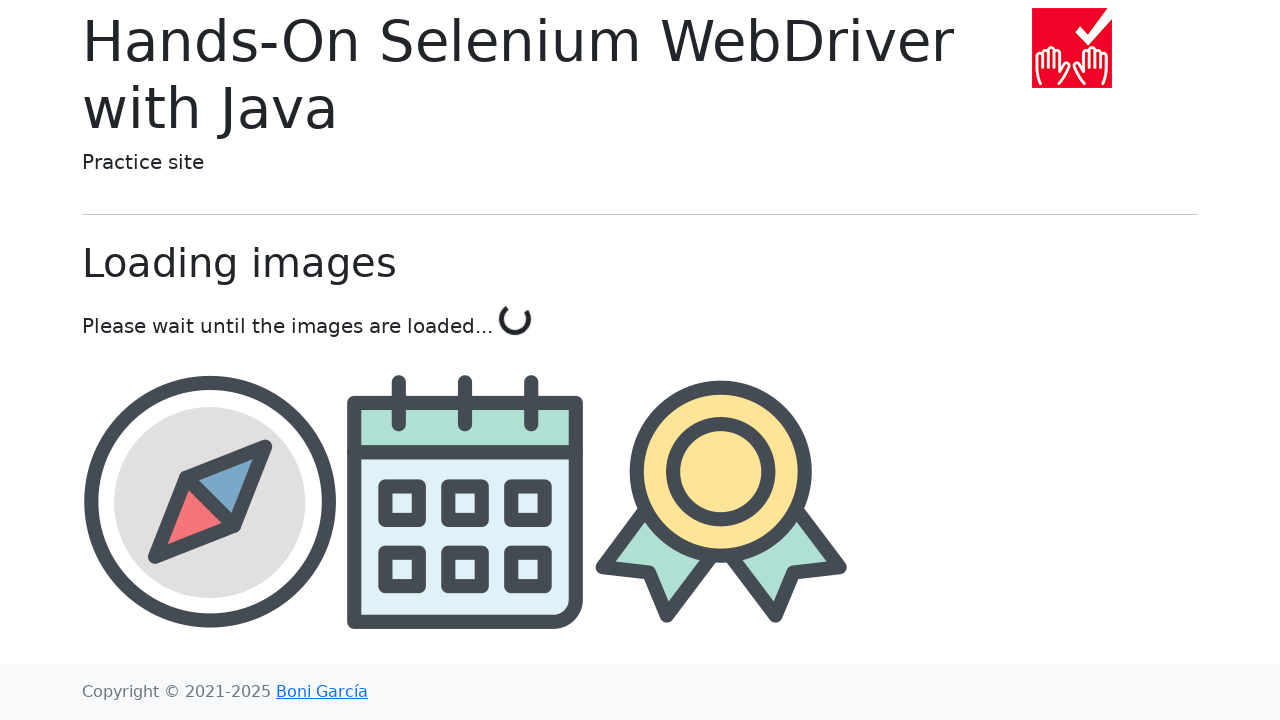

Located award image element
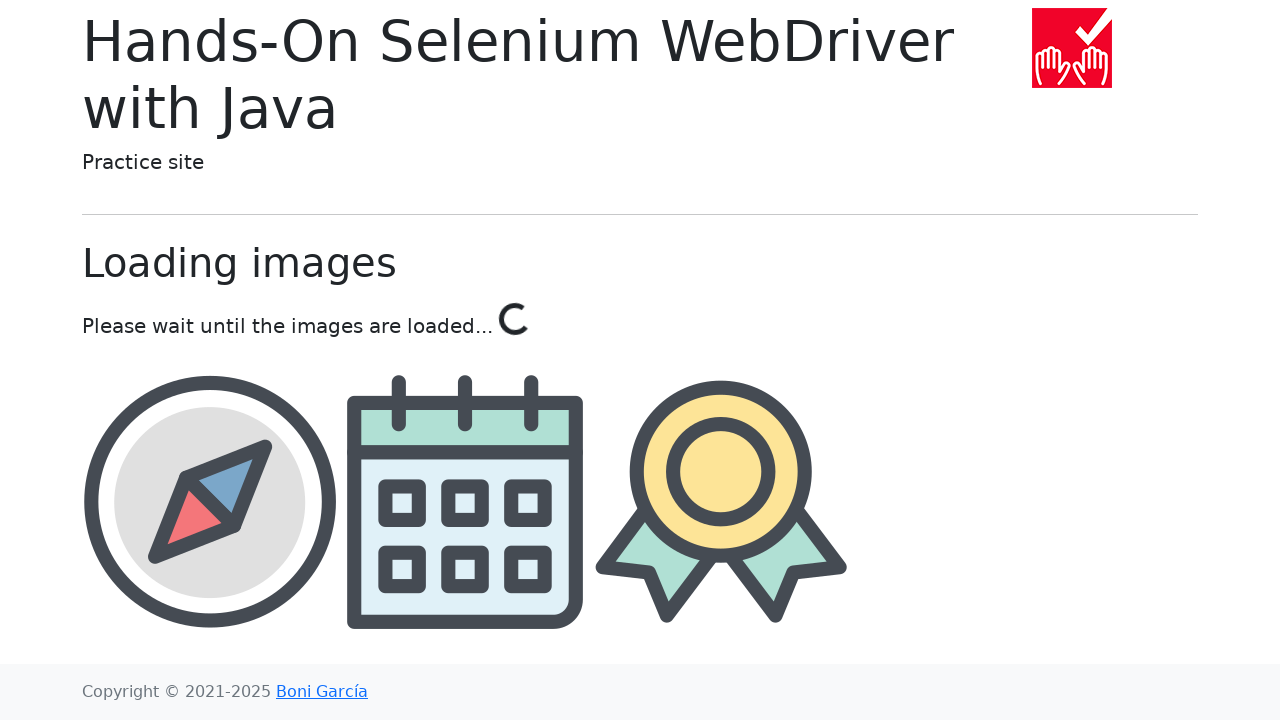

Verified award image has correct alt attribute 'award'
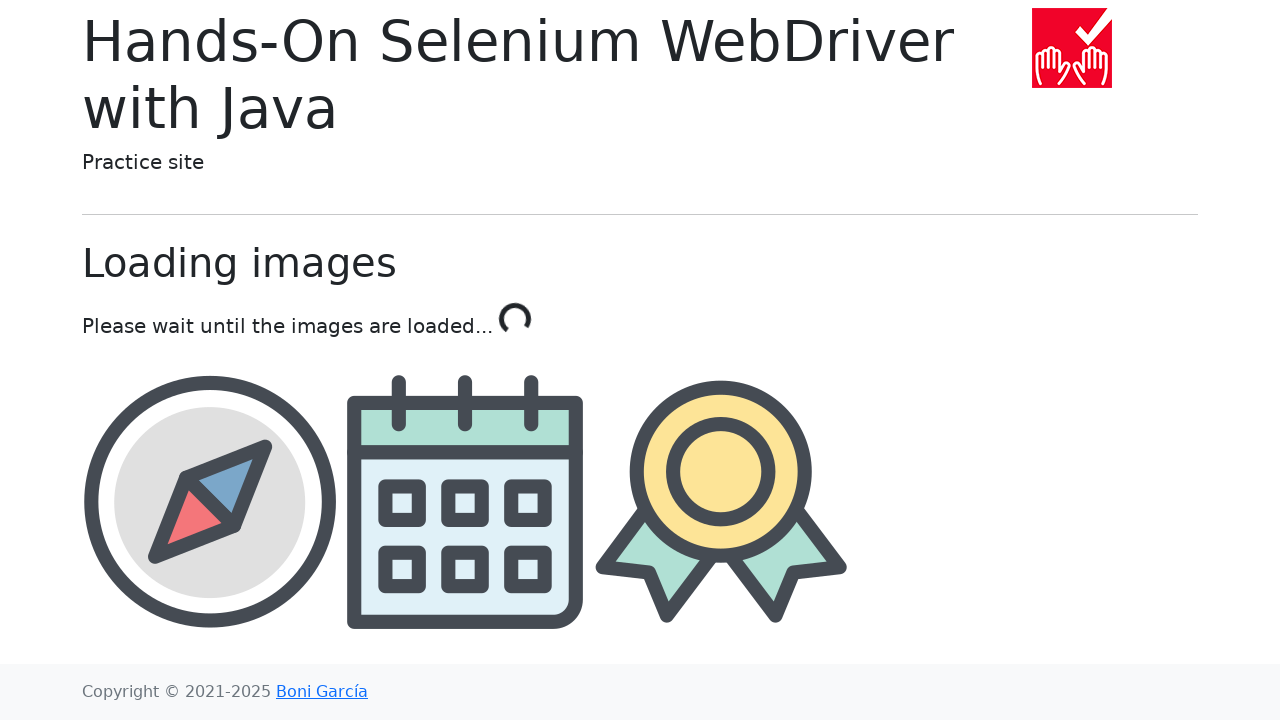

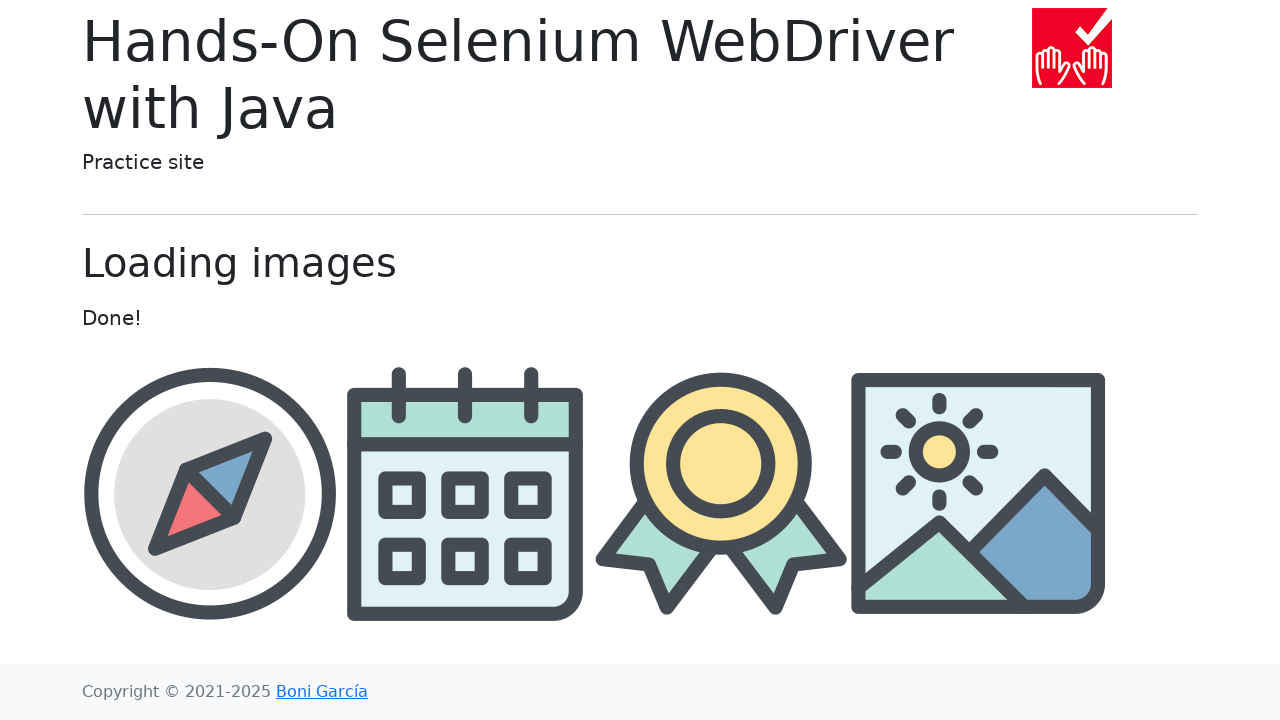